Navigates to Tianjin Airlines website homepage and then to the flight selection page, verifying that both pages load successfully

Starting URL: http://www.tianjin-air.com

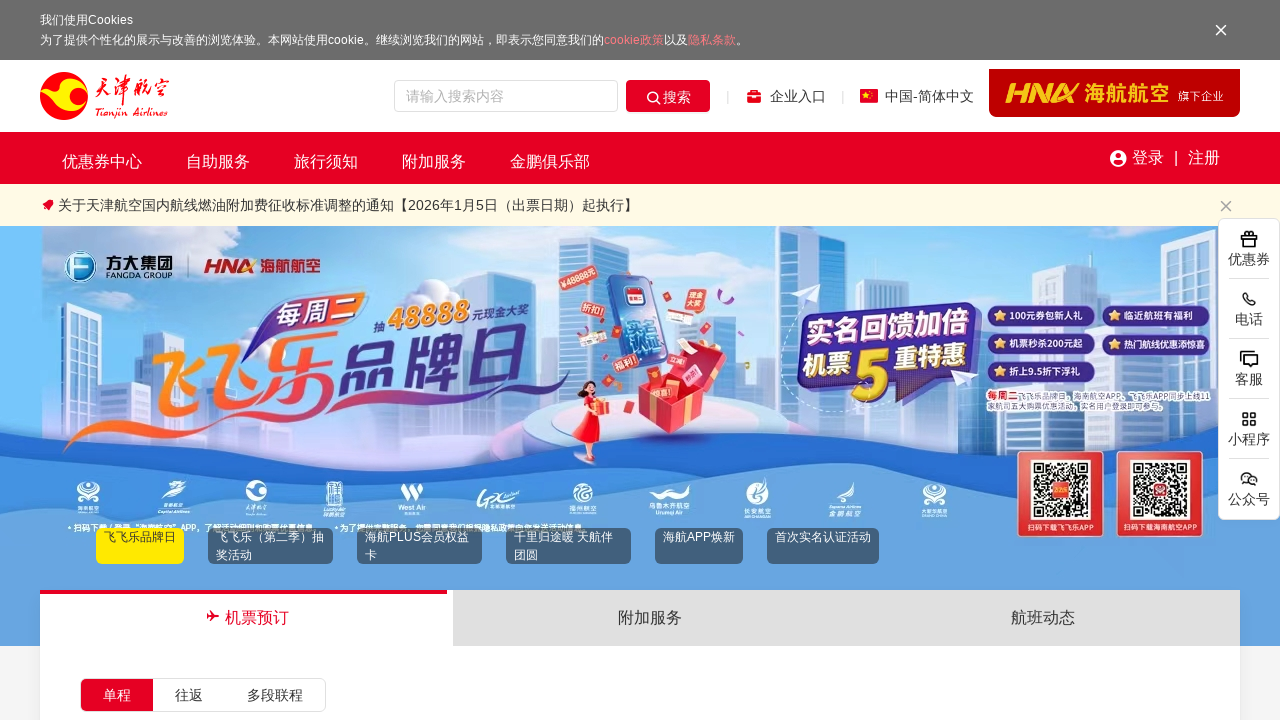

Navigated to Tianjin Airlines flight selection page
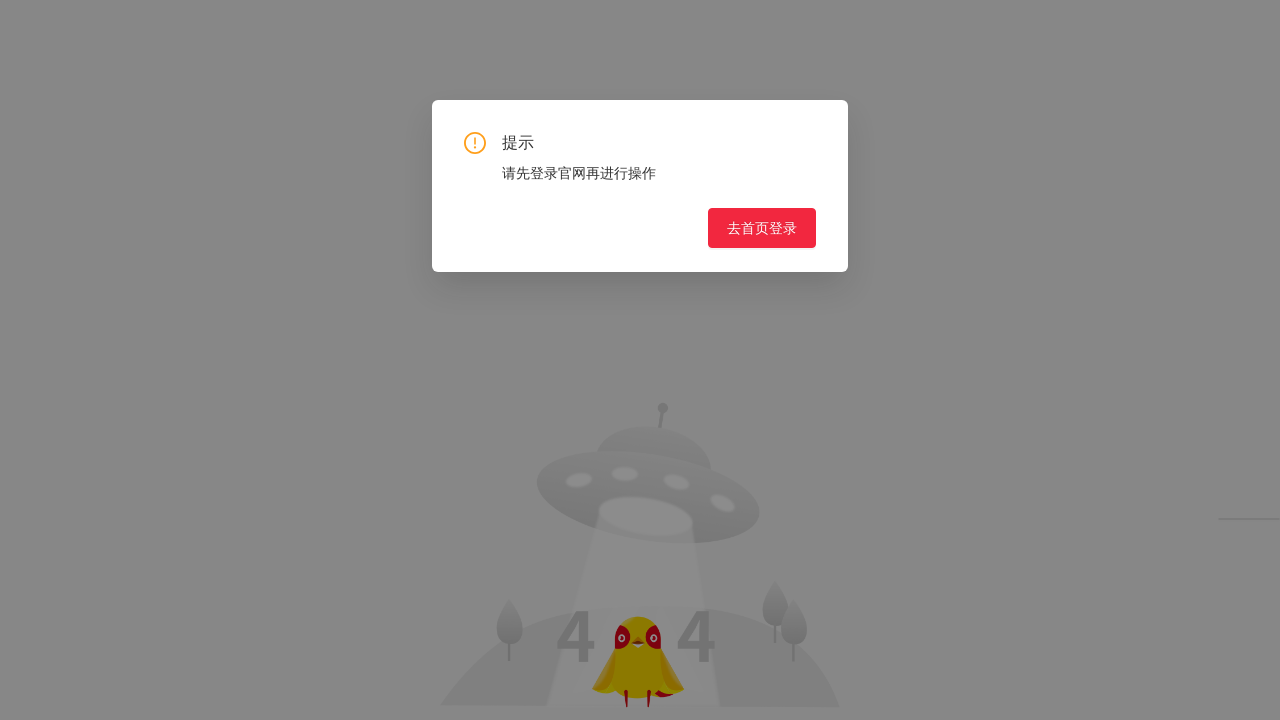

Flight selection page loaded successfully (networkidle state reached)
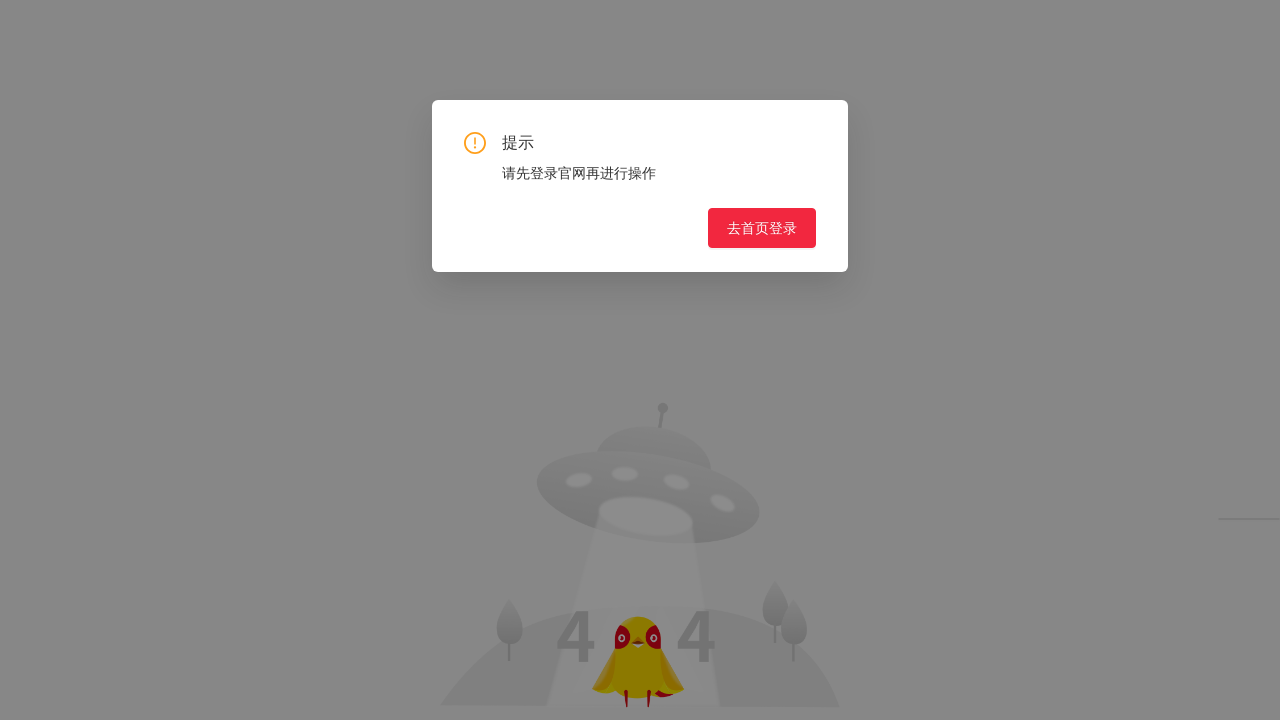

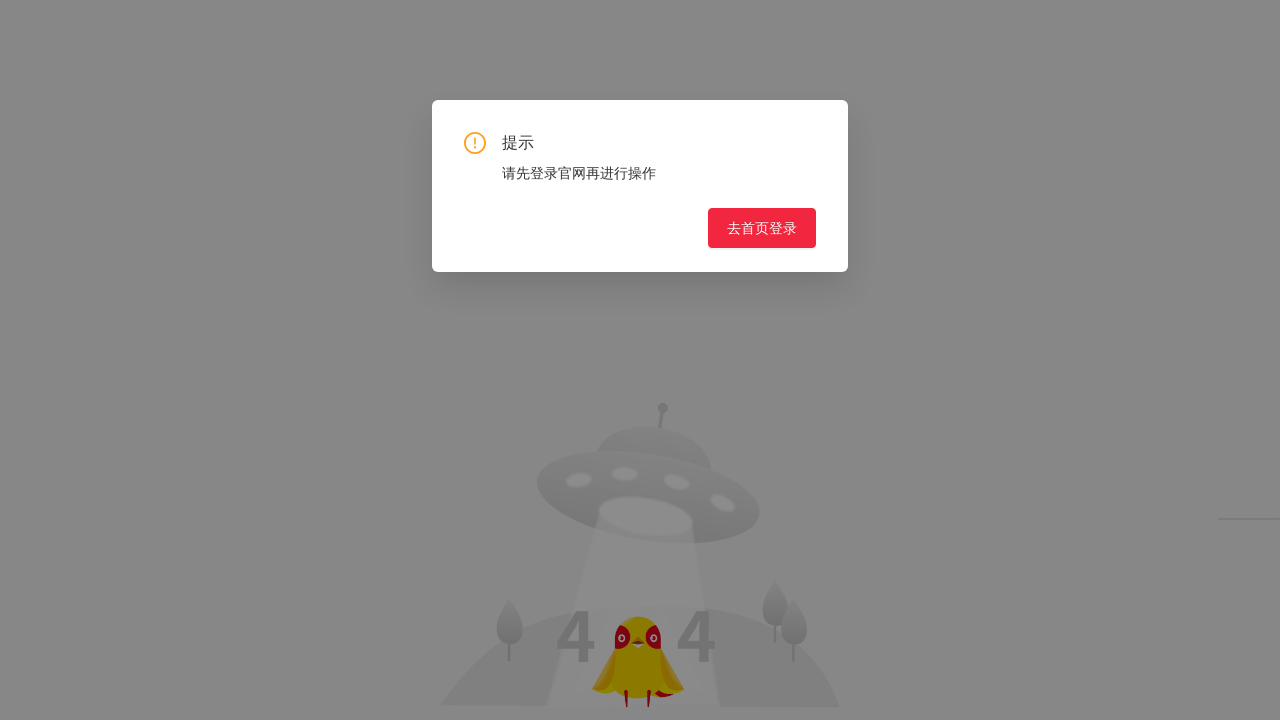